Navigates to the Megabus stops page, dismisses a popup, scrolls down the page, and retrieves the list of cities

Starting URL: https://ca.megabus.com/stops

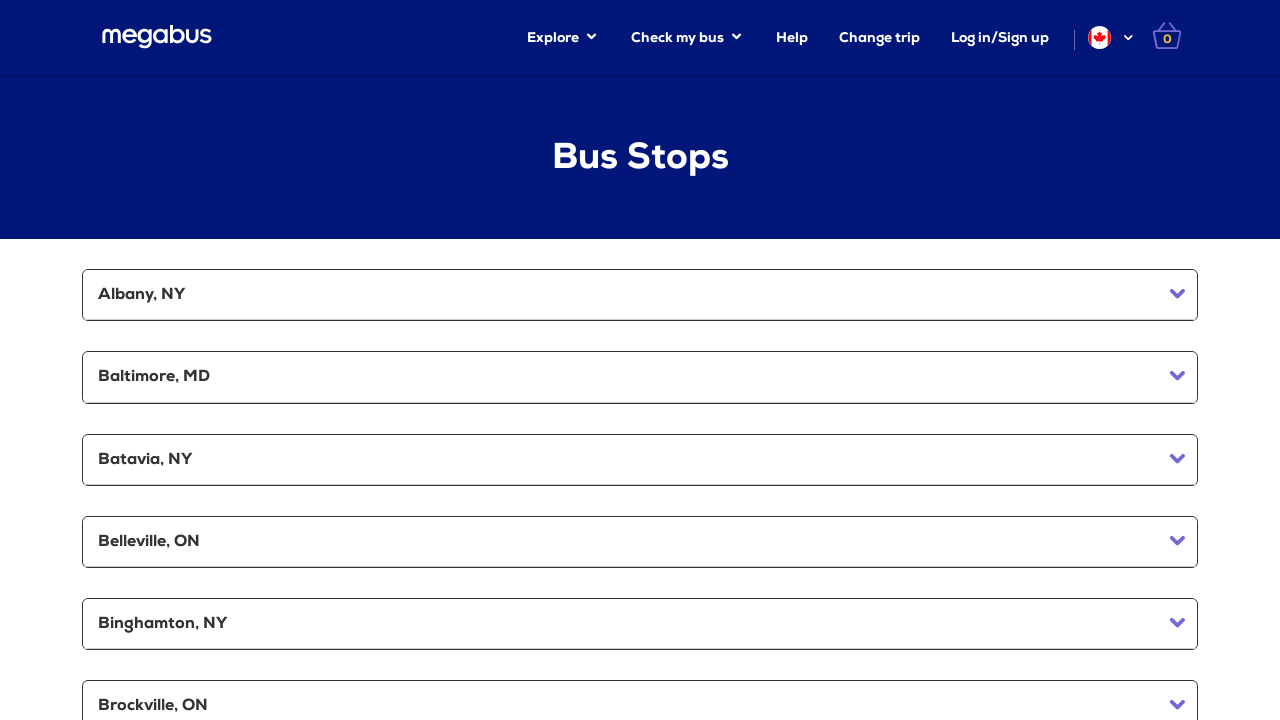

Popup did not appear or could not be dismissed on //*[@id="bx-close-inside-2488666"]
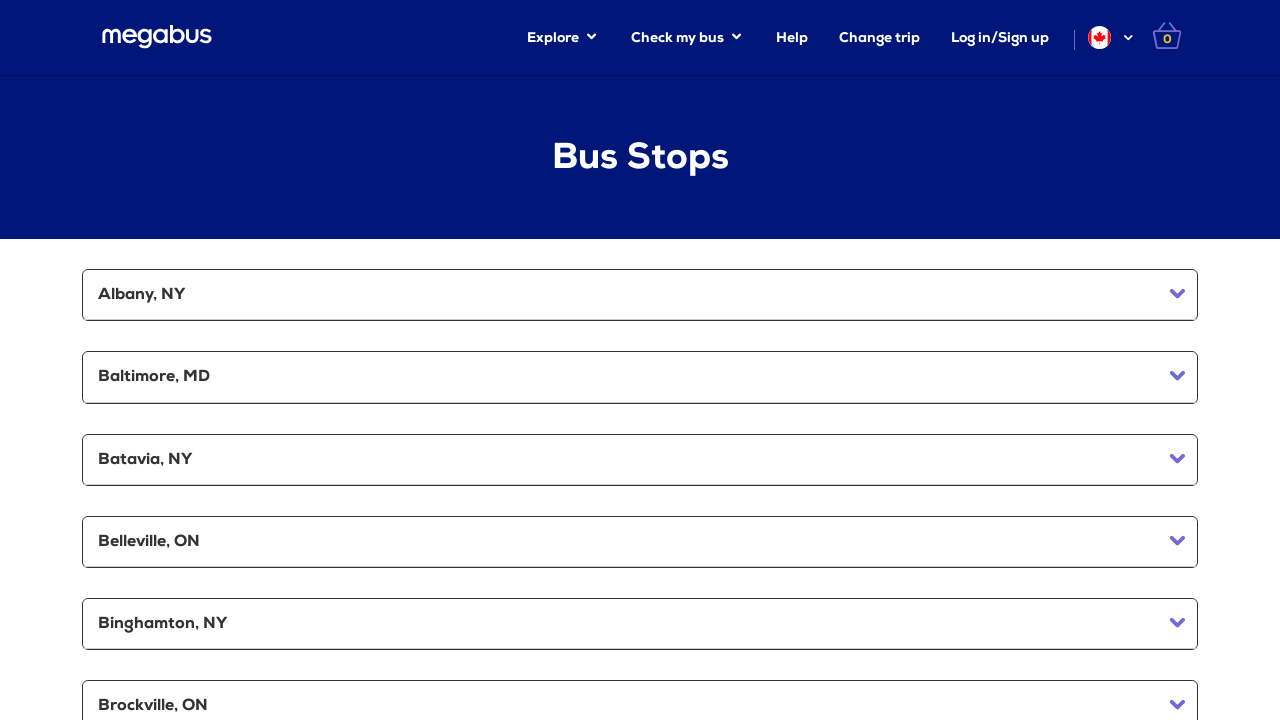

Scrolled down page (scroll 1 of 5)
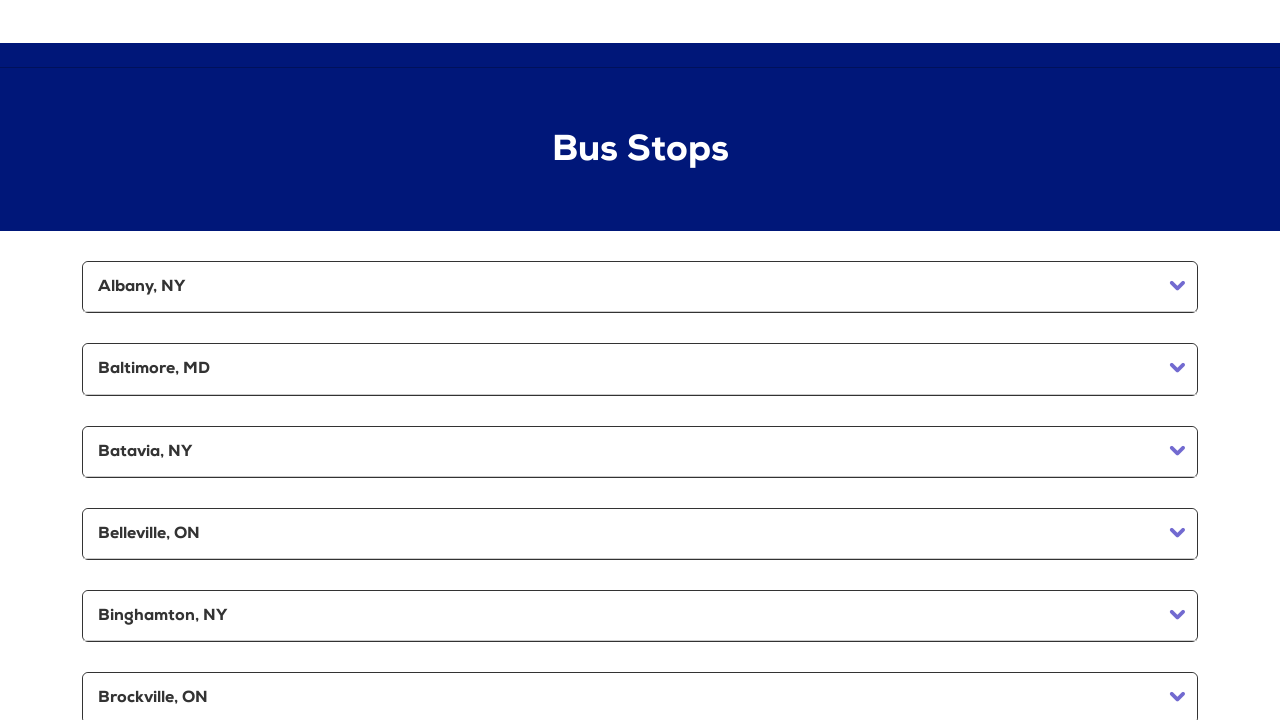

Waited 1 second for cities to load after scrolling
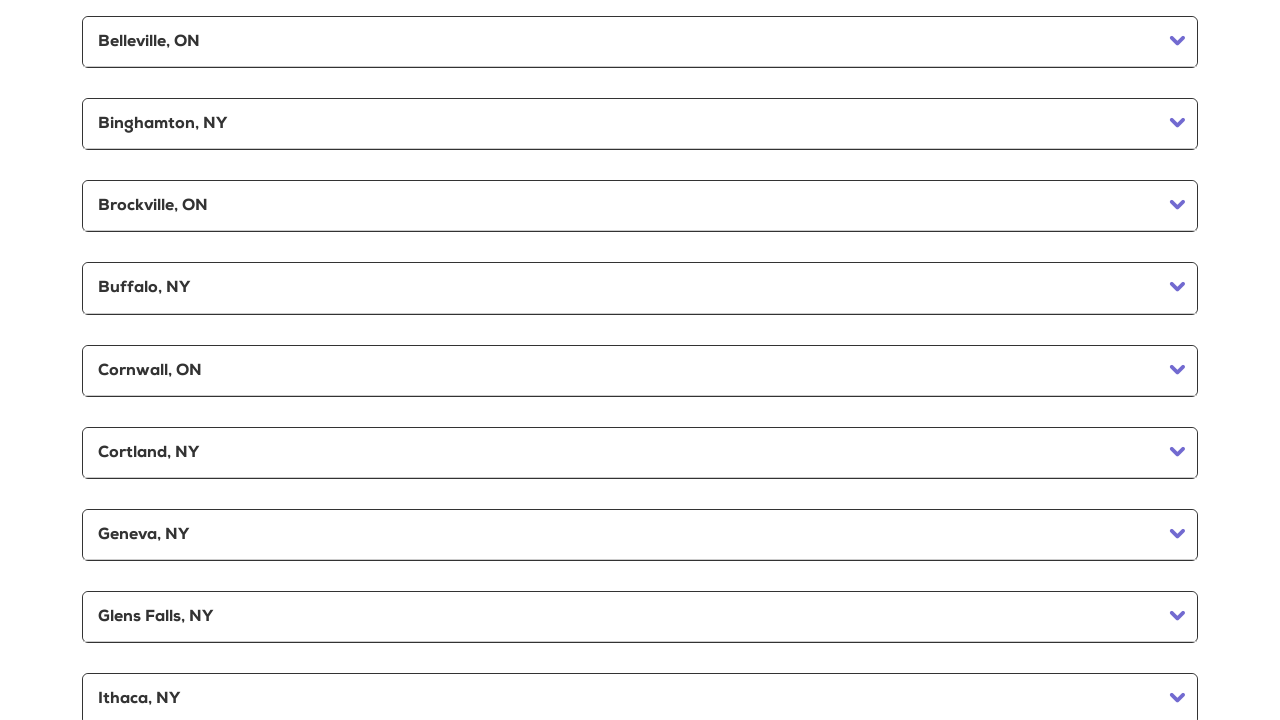

Scrolled down page (scroll 2 of 5)
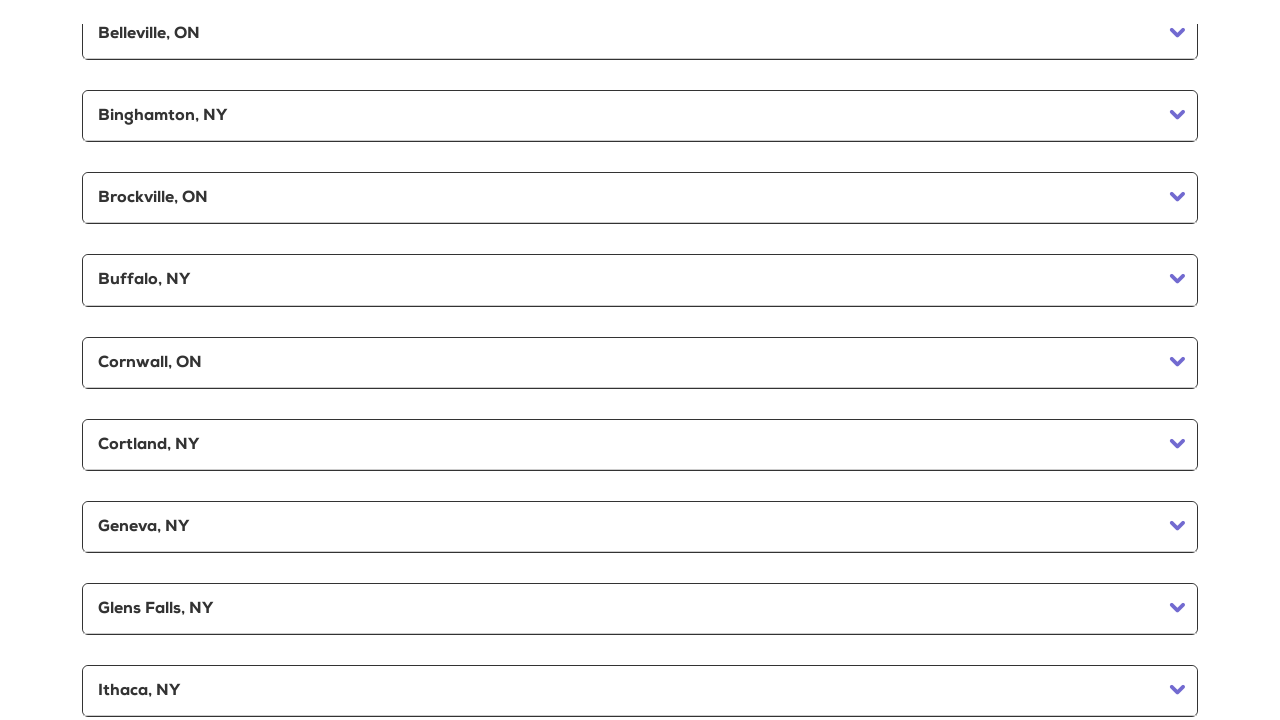

Waited 1 second for cities to load after scrolling
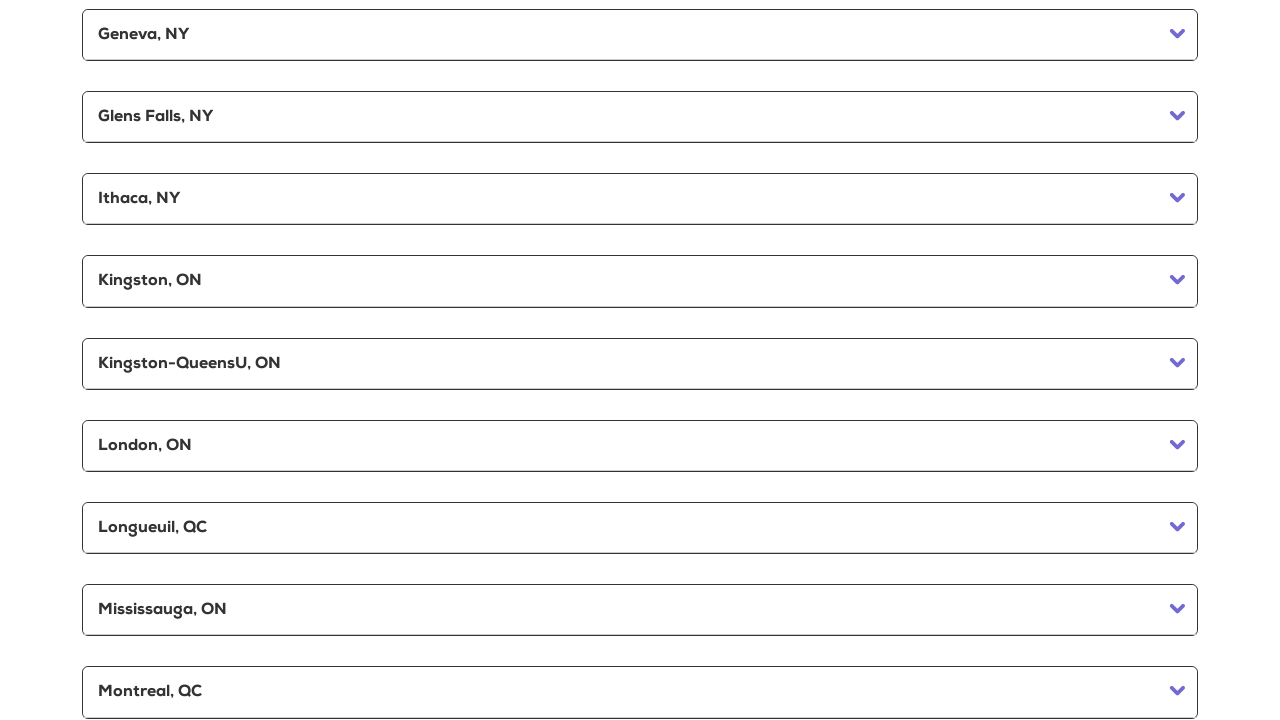

Scrolled down page (scroll 3 of 5)
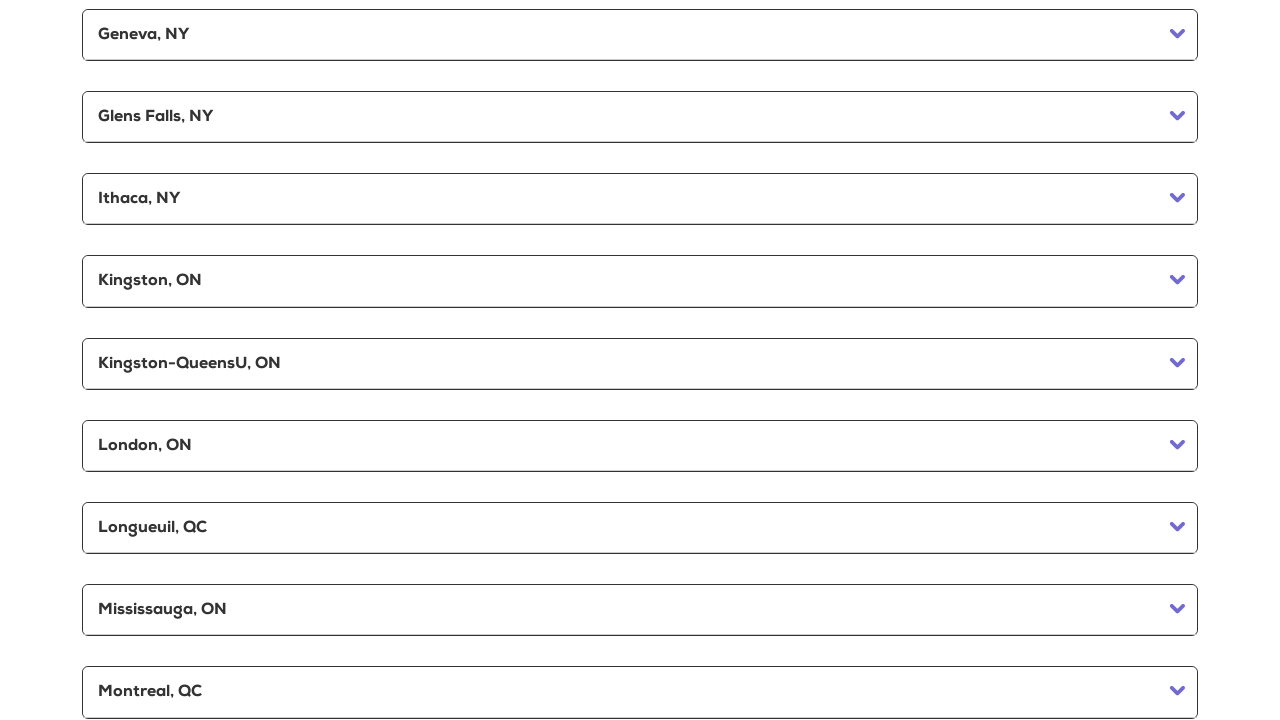

Waited 1 second for cities to load after scrolling
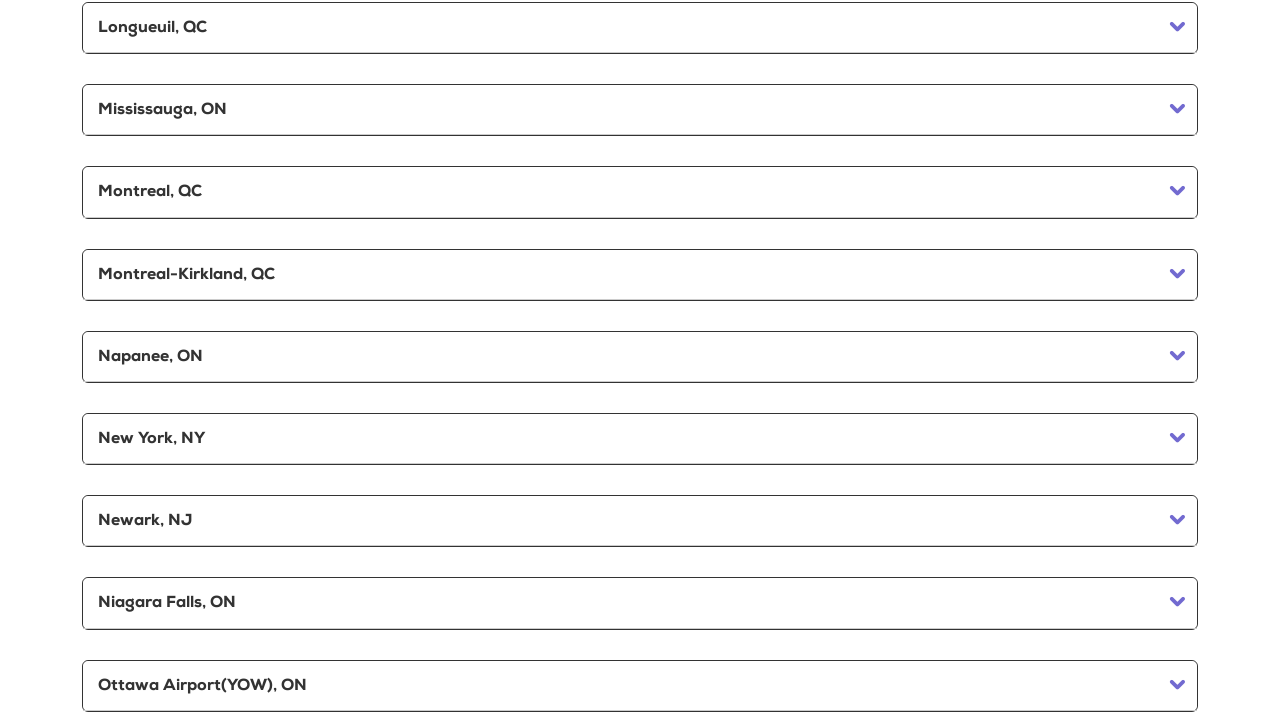

Scrolled down page (scroll 4 of 5)
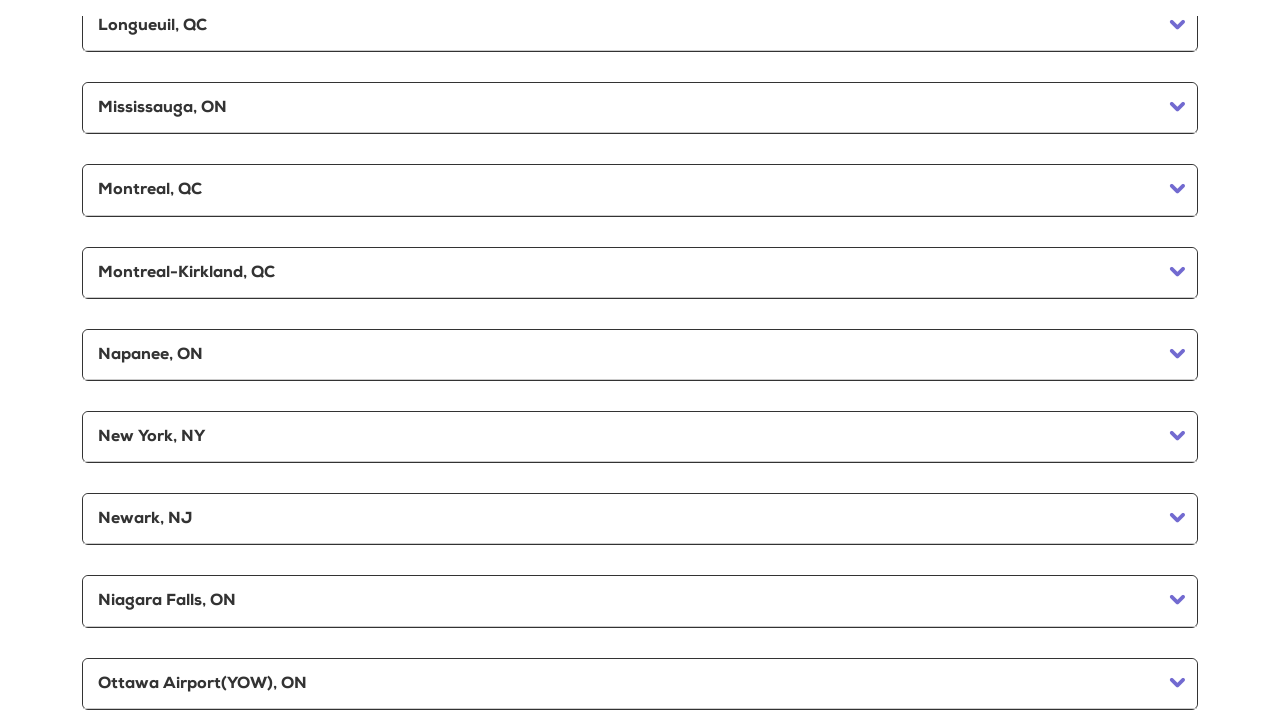

Waited 1 second for cities to load after scrolling
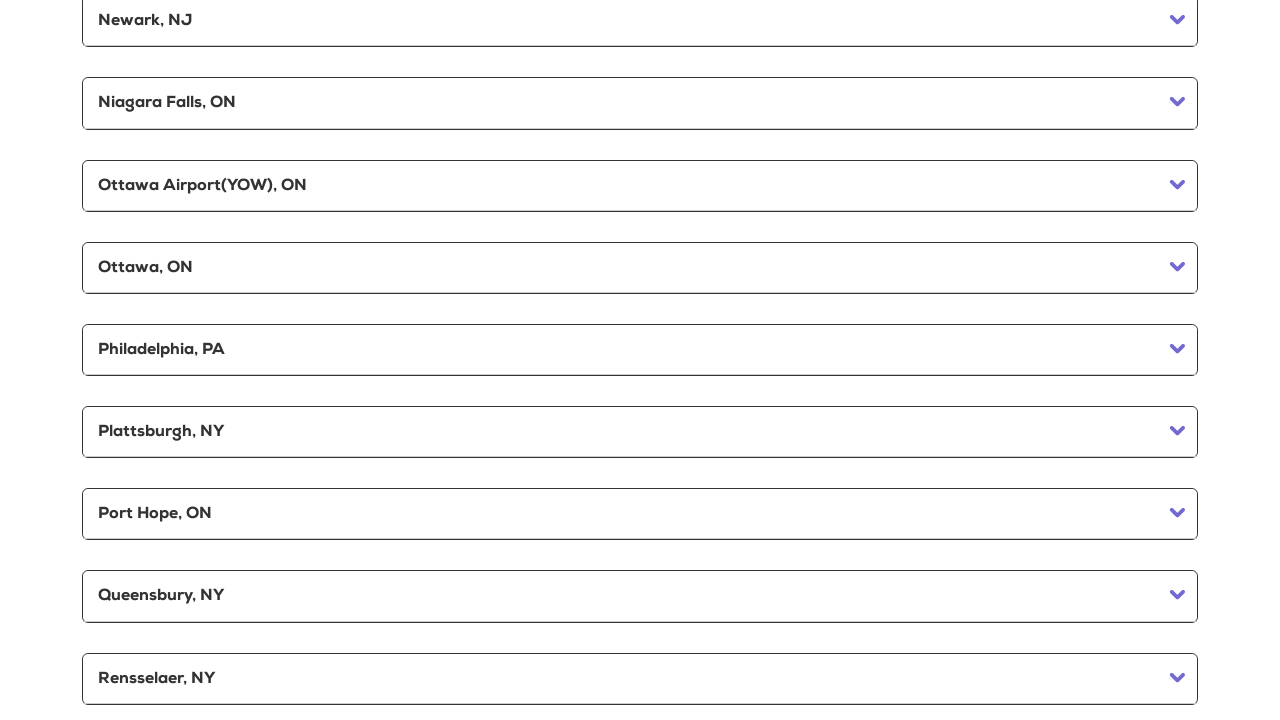

Scrolled down page (scroll 5 of 5)
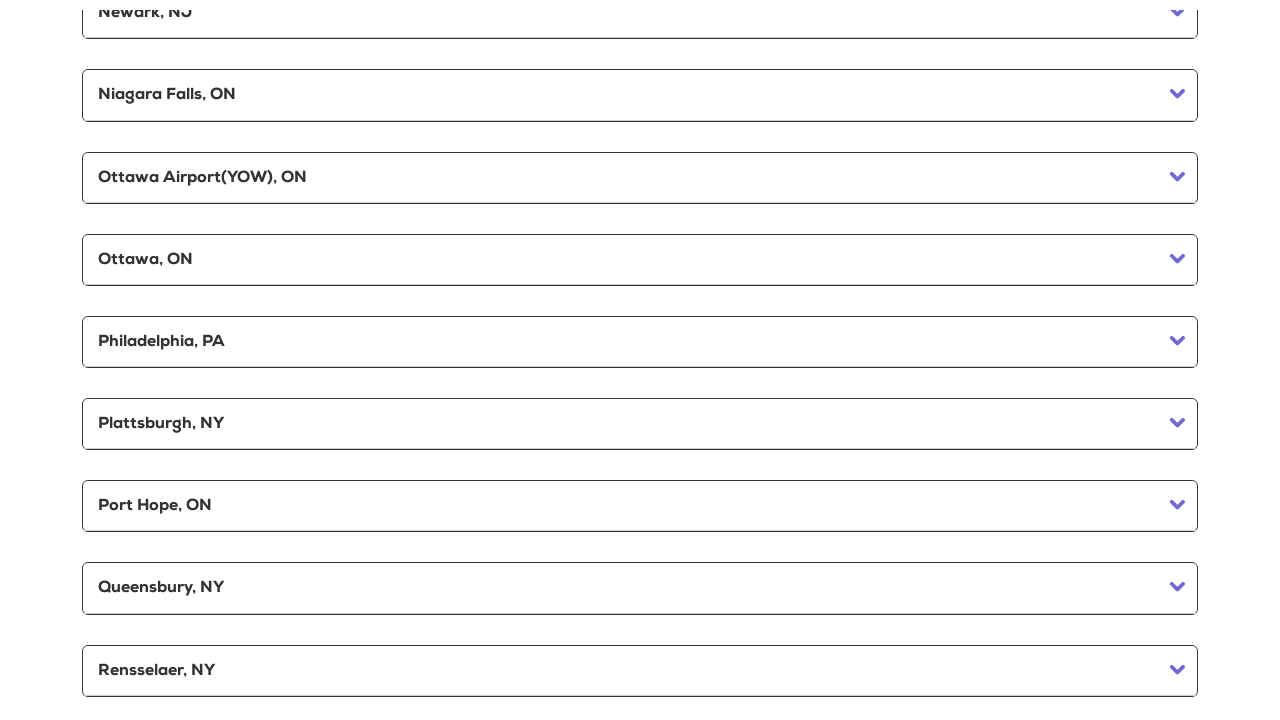

Waited 1 second for cities to load after scrolling
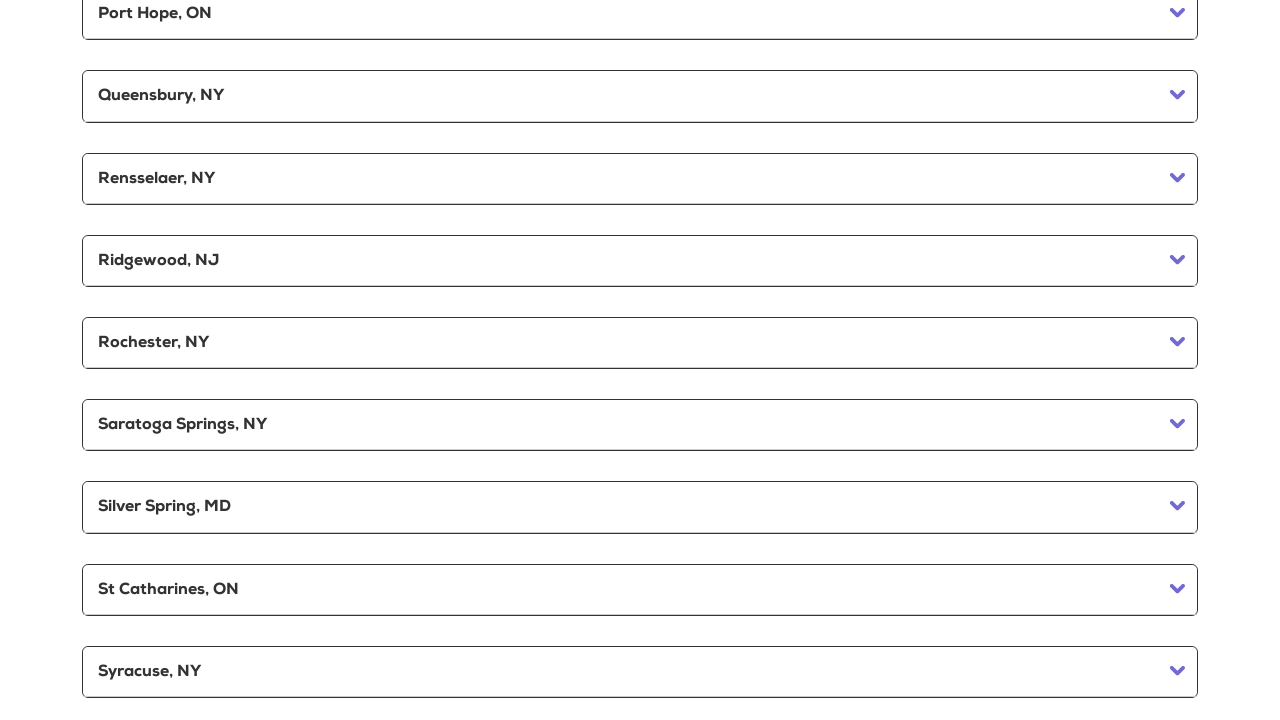

City list elements loaded and ready
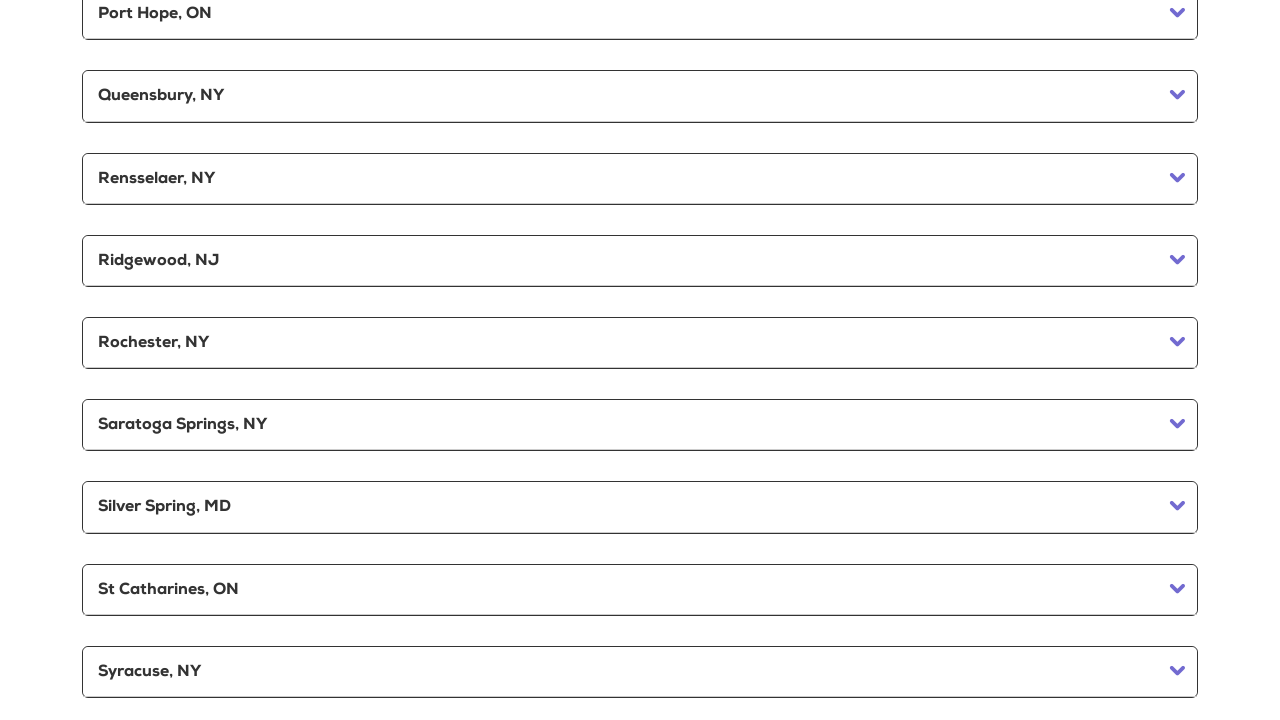

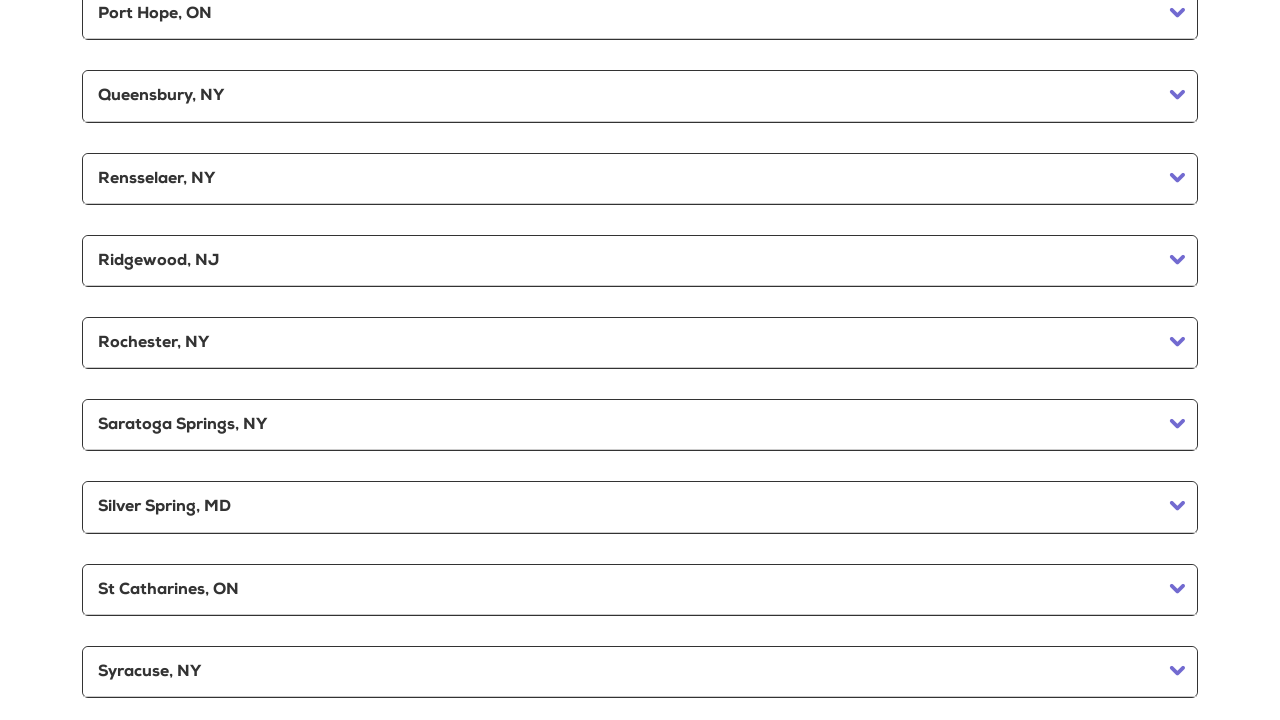